Tests jQuery UI datepicker interaction by clicking on the date input to open the calendar, then selecting a date while handling edge cases like month-end dates and weekends.

Starting URL: https://jqueryui.com/resources/demos/datepicker/default.html

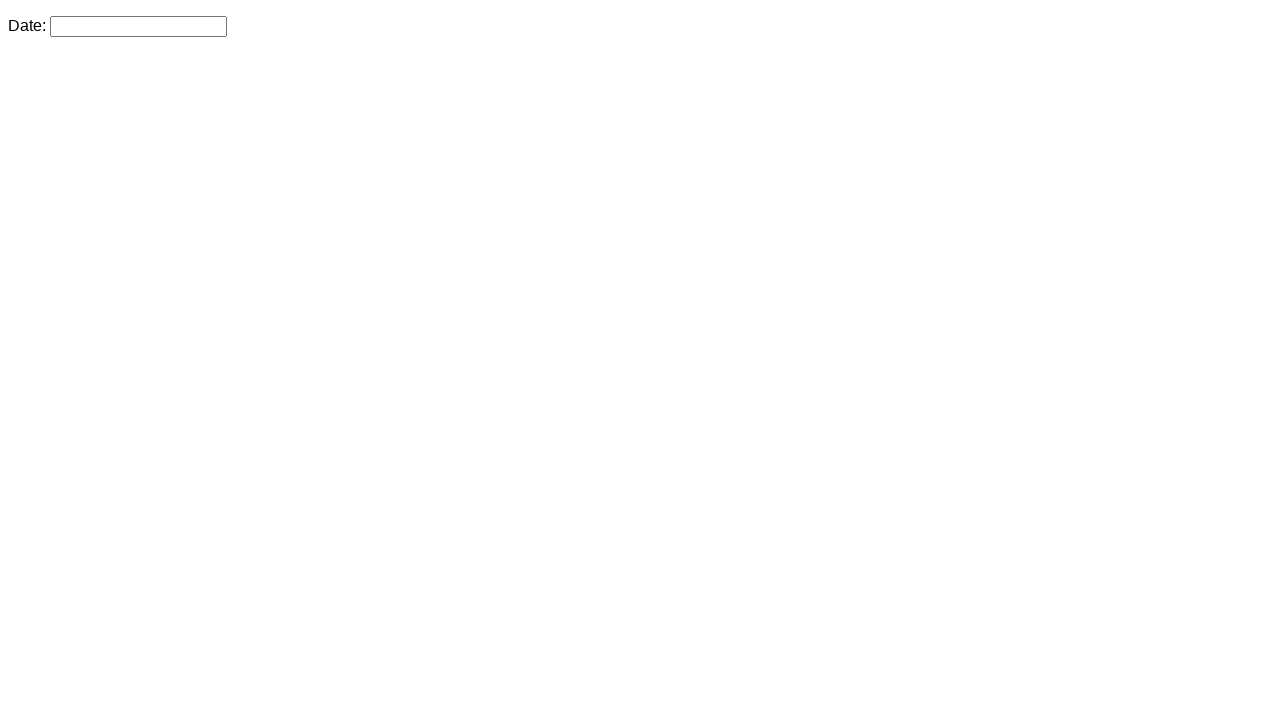

Clicked on datepicker input to open the calendar at (138, 26) on #datepicker
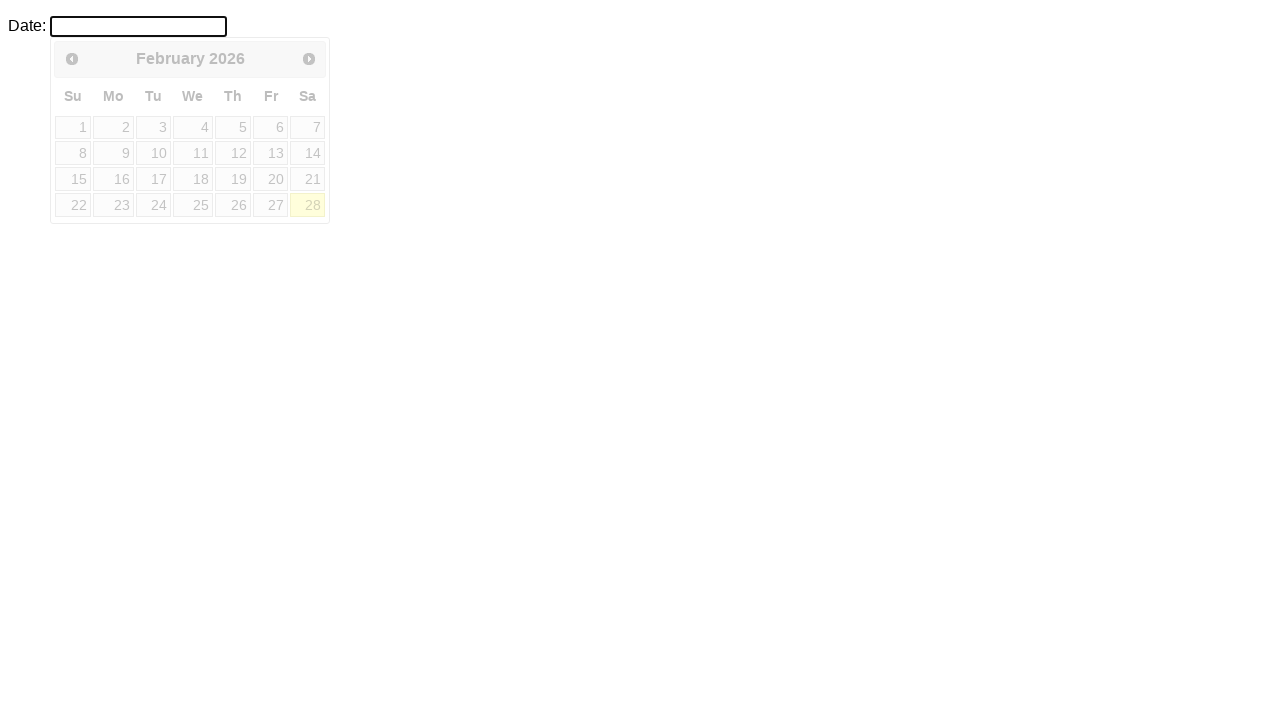

Calendar widget loaded and is visible
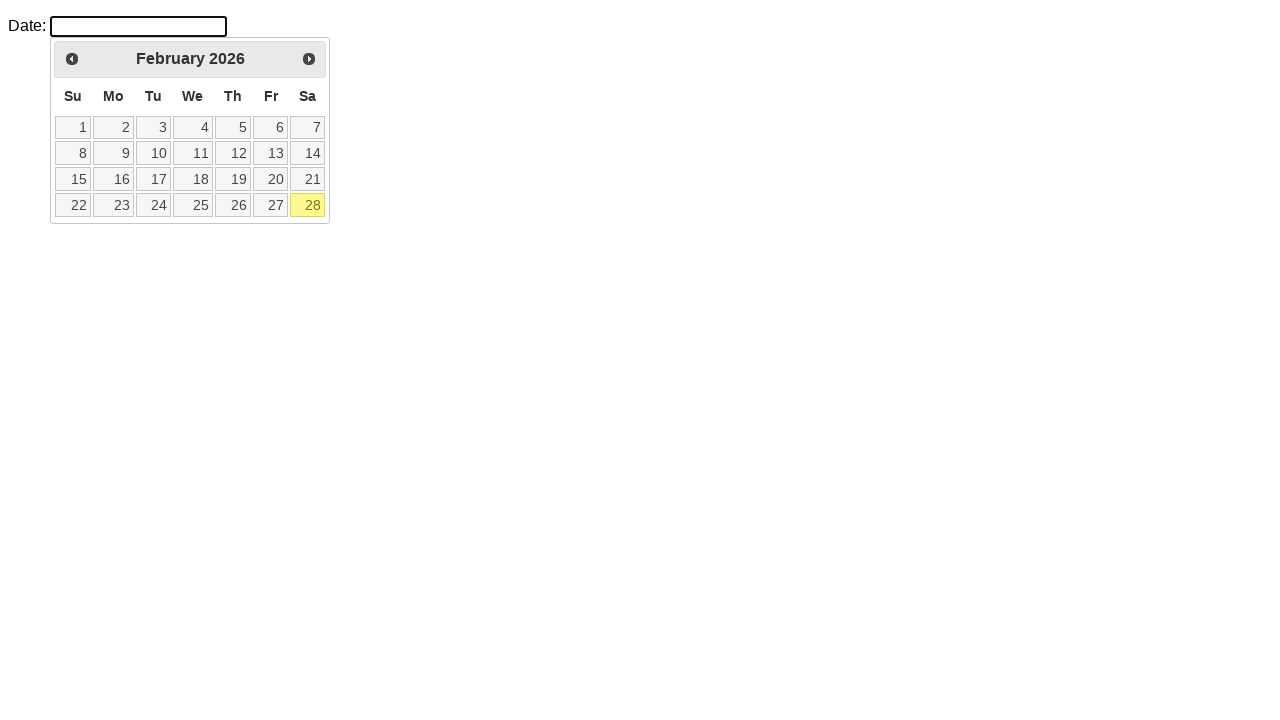

Located next day cell after highlighted date
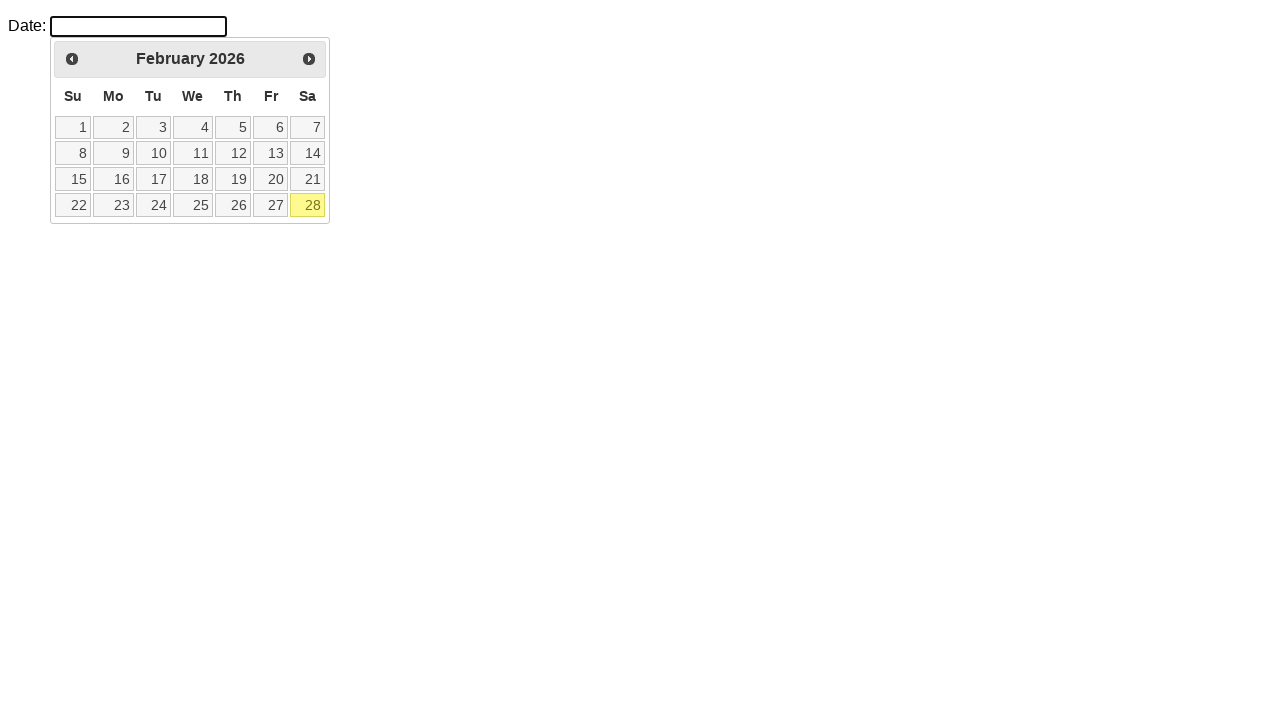

Located all following sibling cells
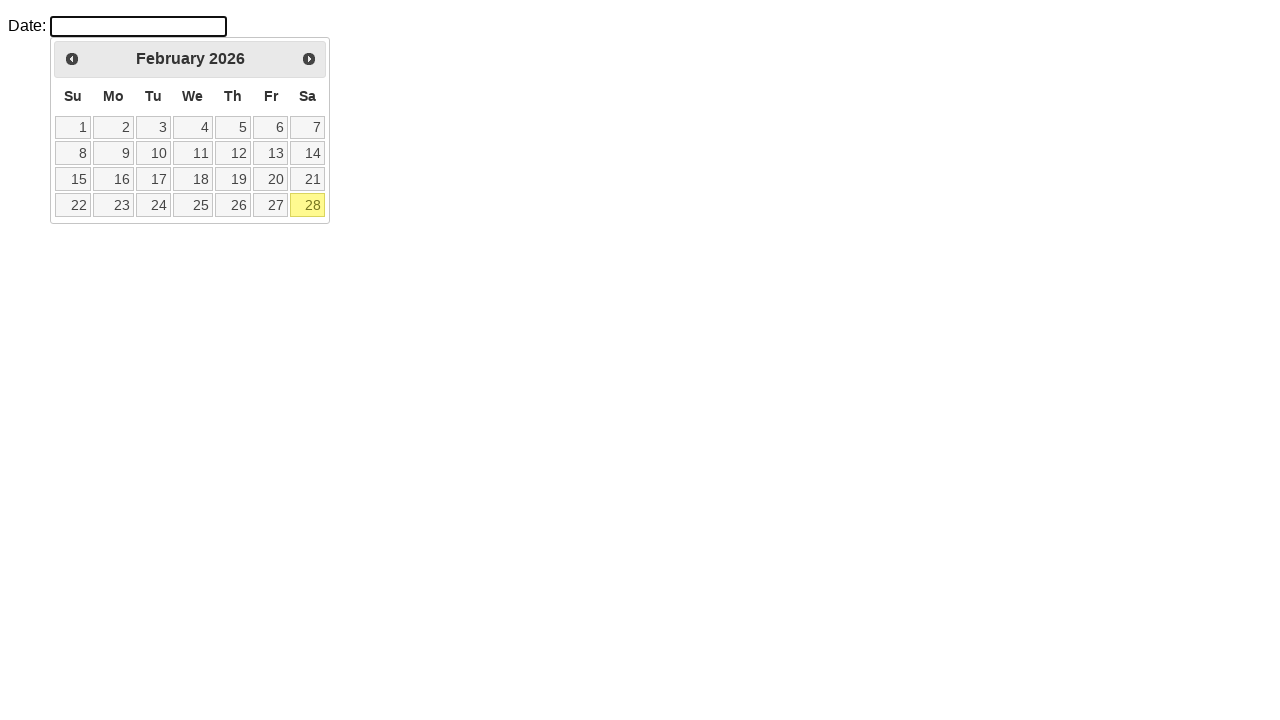

Counted 0 following sibling cells
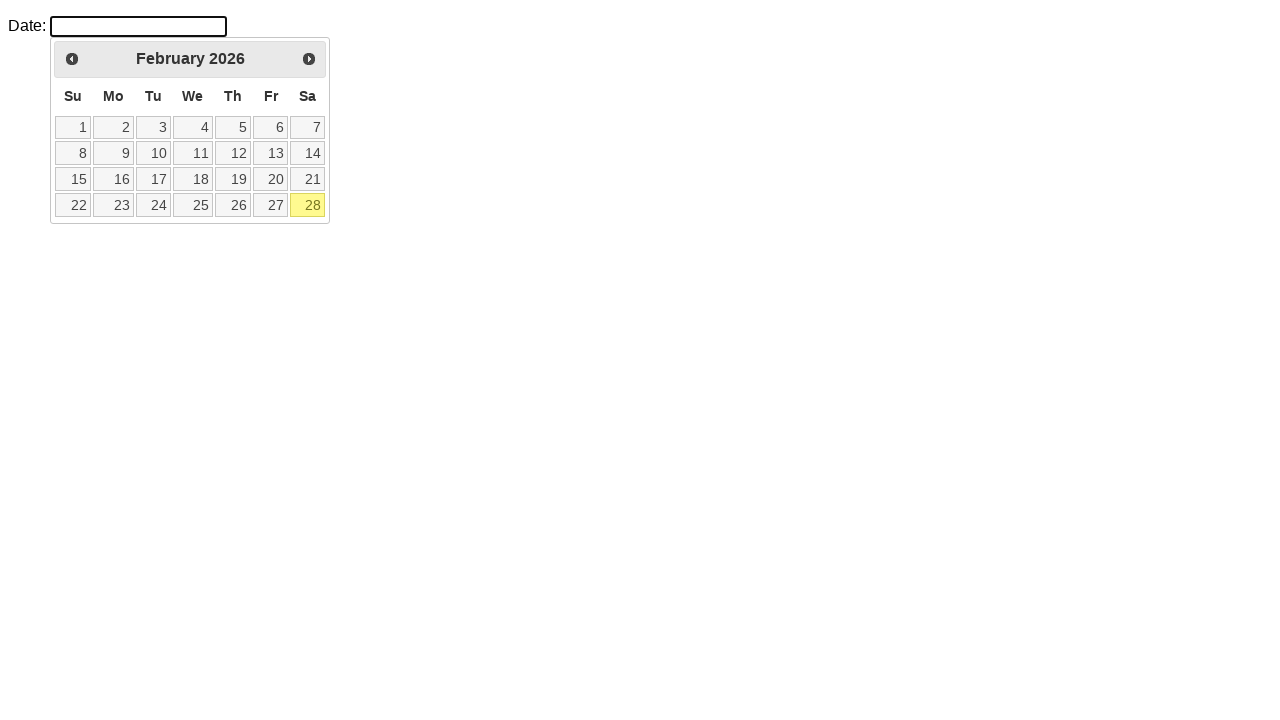

No next day cell found, selected today's highlighted date (fallback) at (308, 205) on a.ui-state-highlight
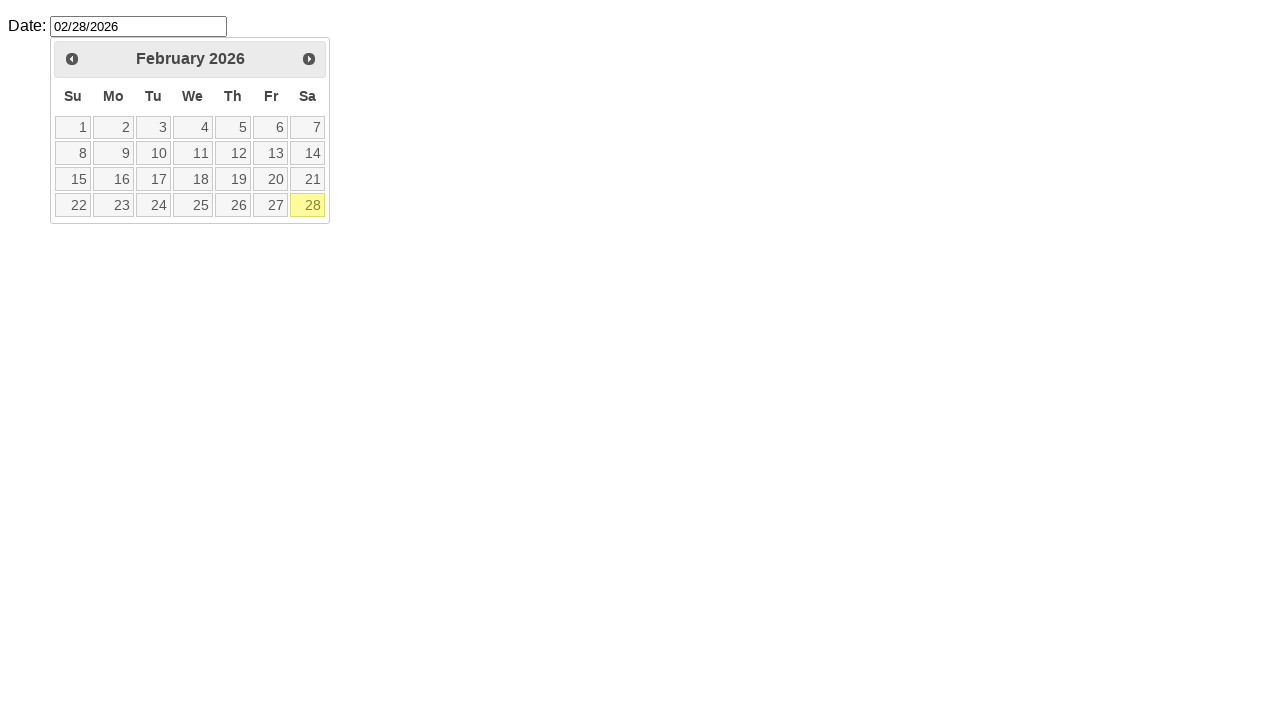

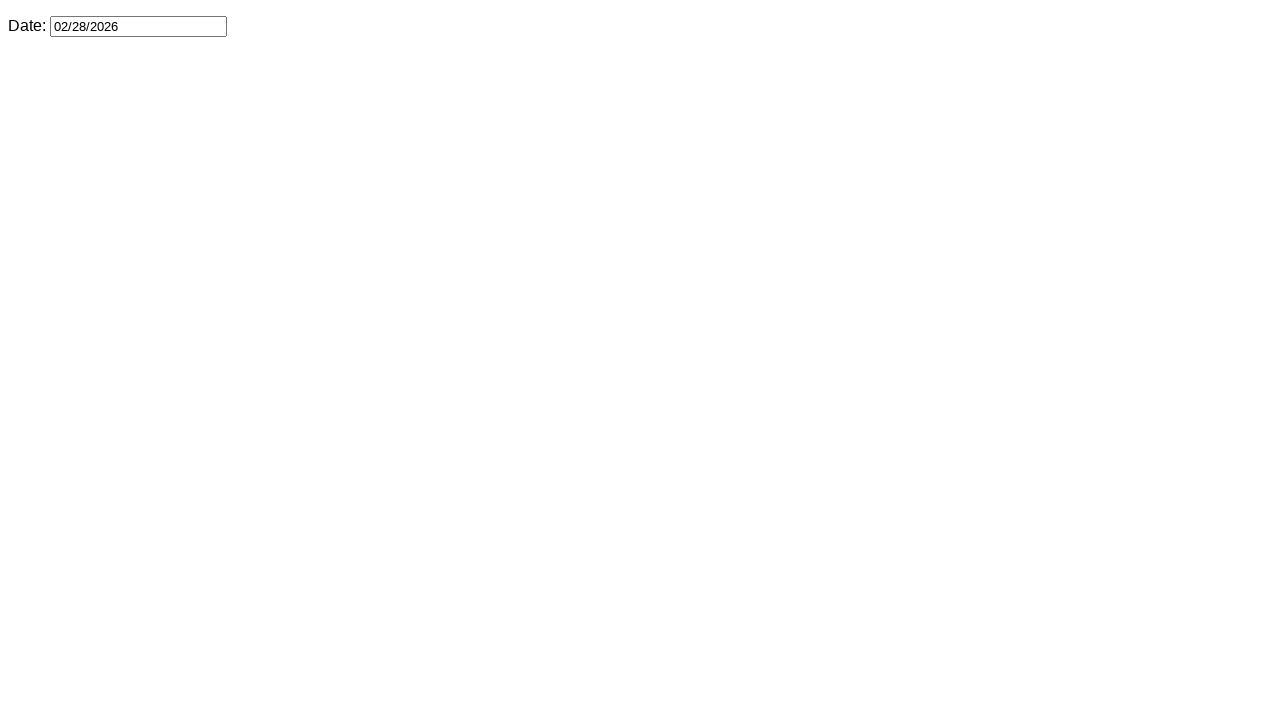